Tests handling of a JavaScript confirm dialog by accepting it, then dismissing it, and verifying the result messages

Starting URL: https://the-internet.herokuapp.com/javascript_alerts

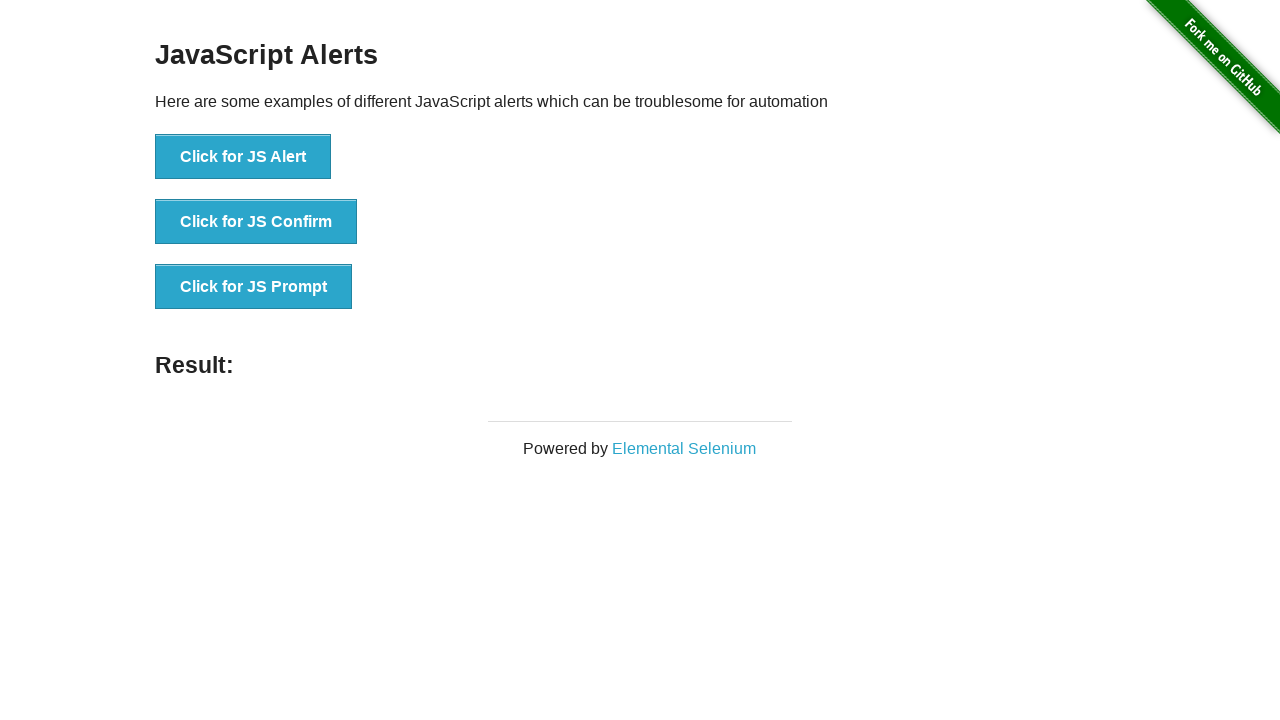

Navigated to JavaScript alerts test page
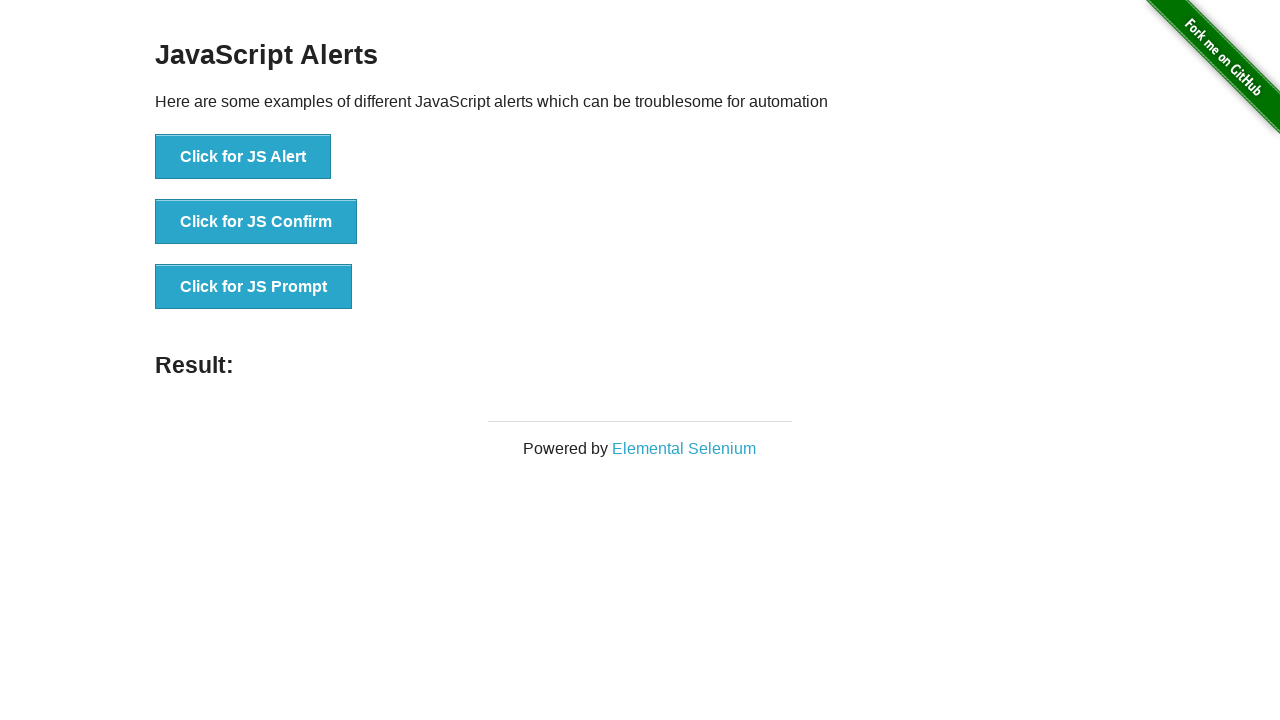

Set up dialog handler to accept
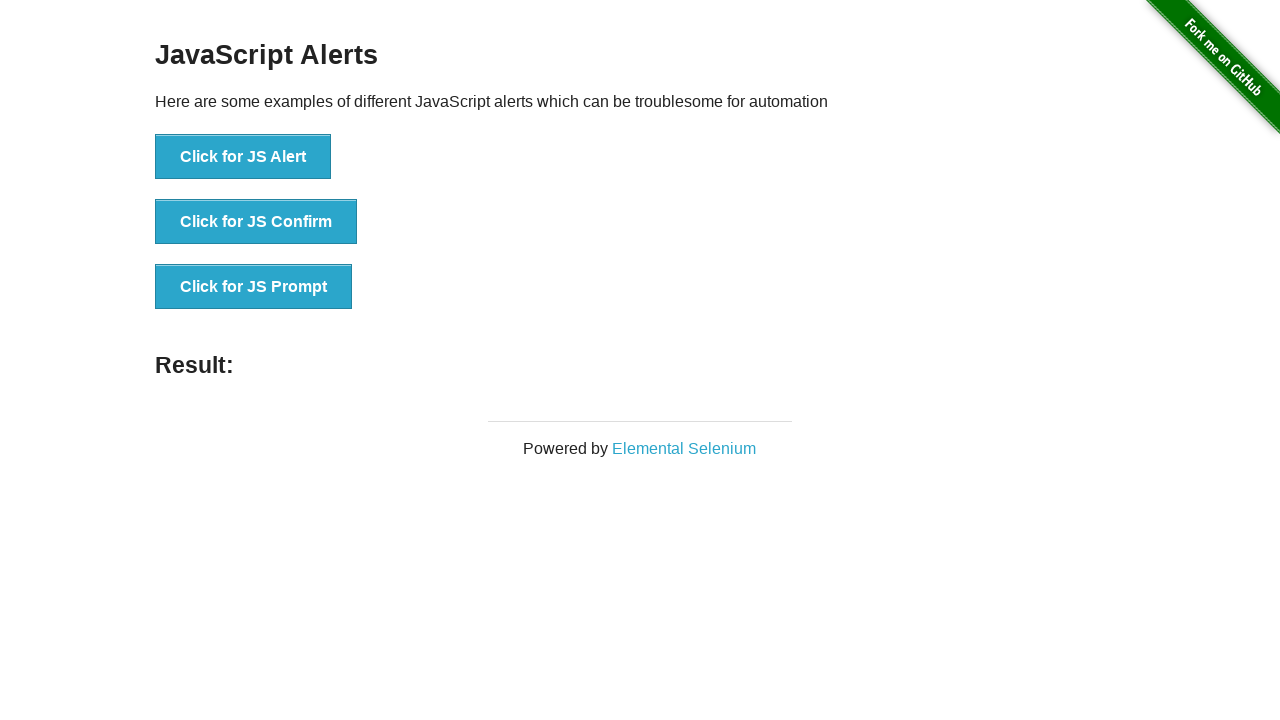

Clicked button to trigger first JS Confirm dialog at (256, 222) on xpath=//button[text()='Click for JS Confirm']
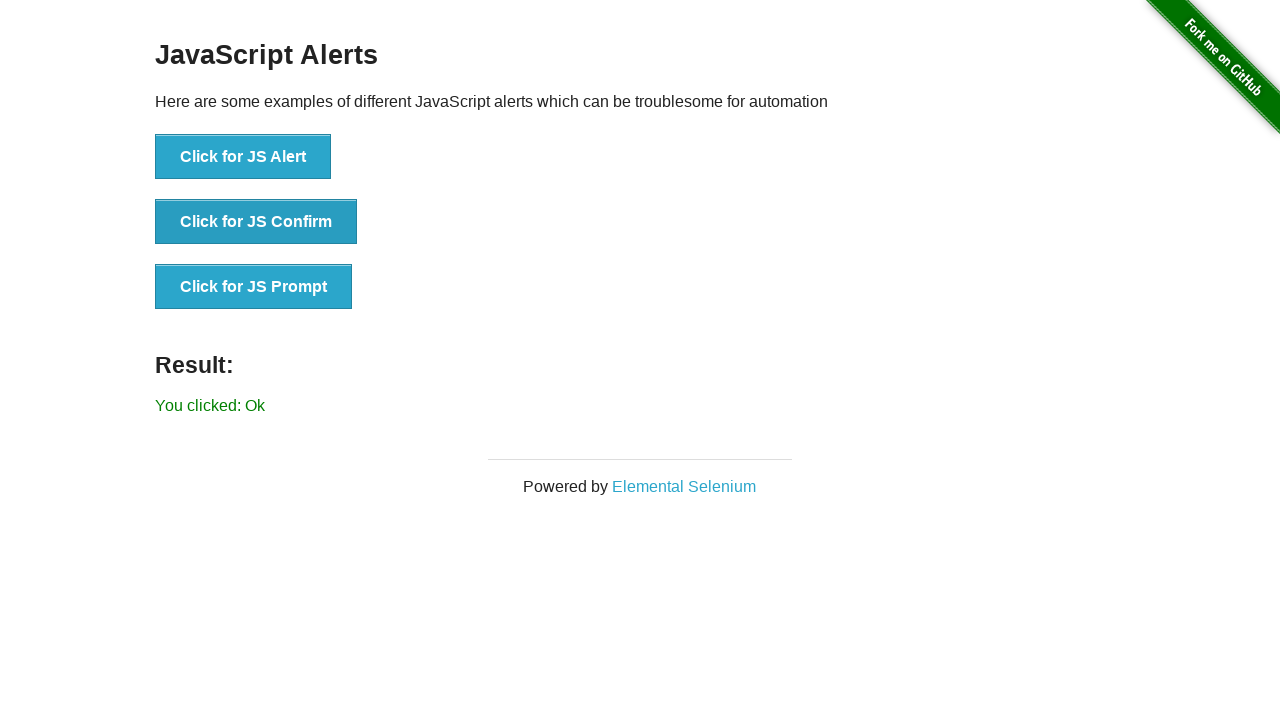

Result message appeared after accepting confirm dialog
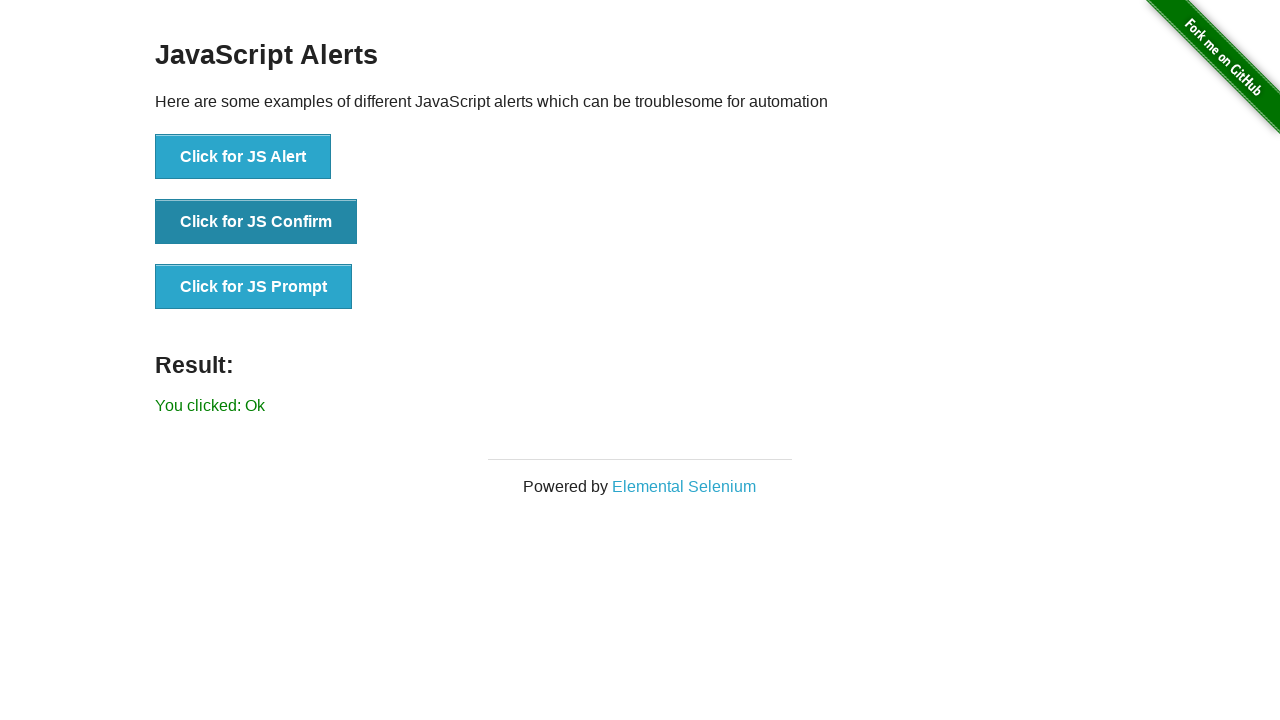

Set up dialog handler to dismiss
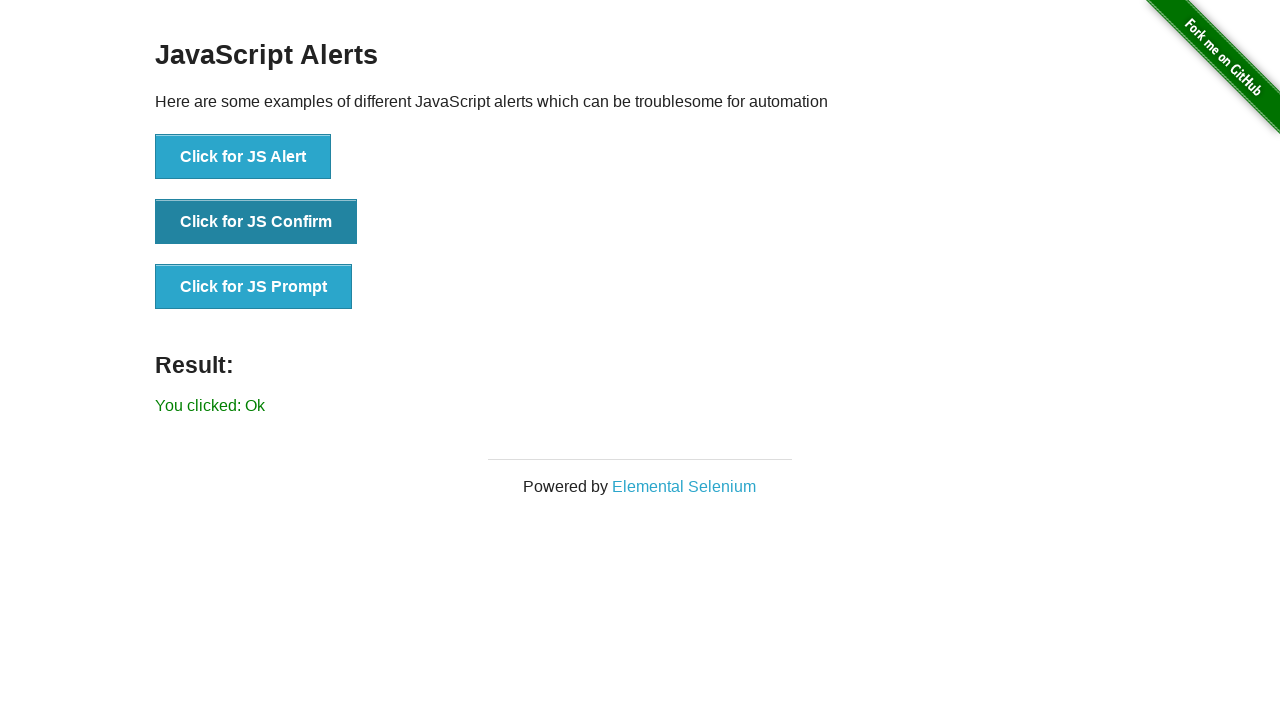

Clicked button to trigger second JS Confirm dialog at (256, 222) on xpath=//button[text()='Click for JS Confirm']
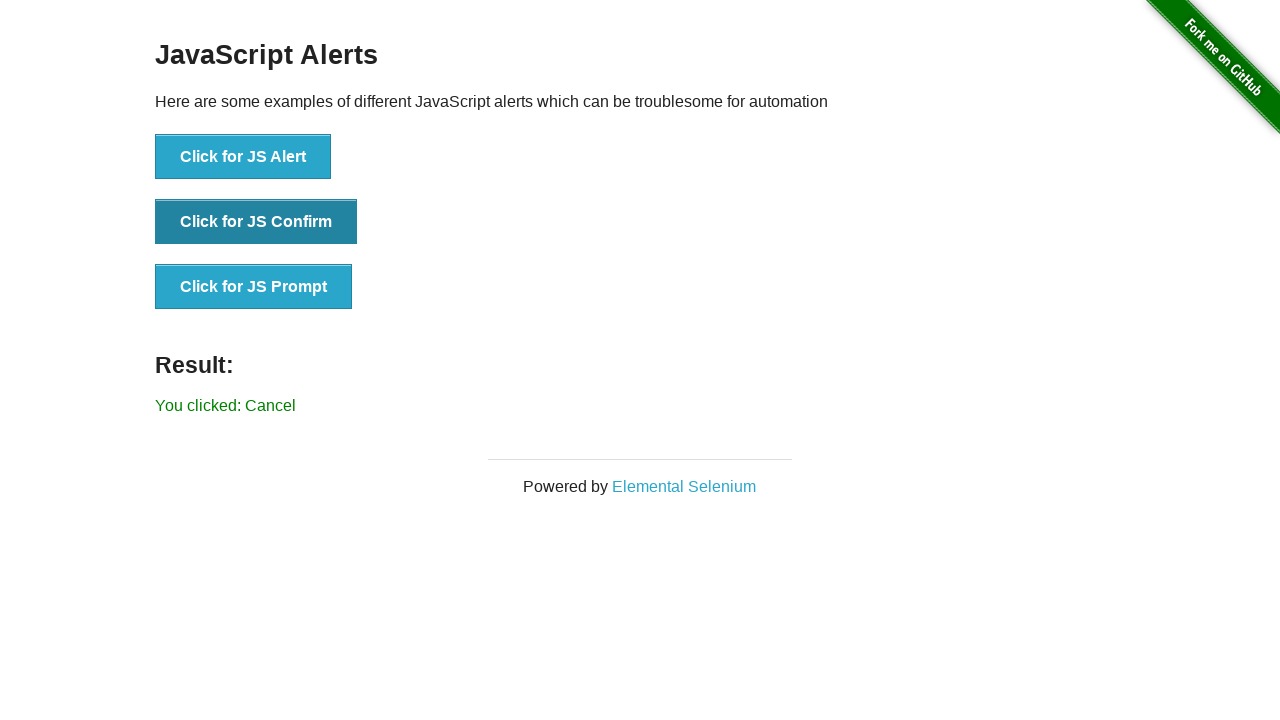

Result message updated after dismissing confirm dialog
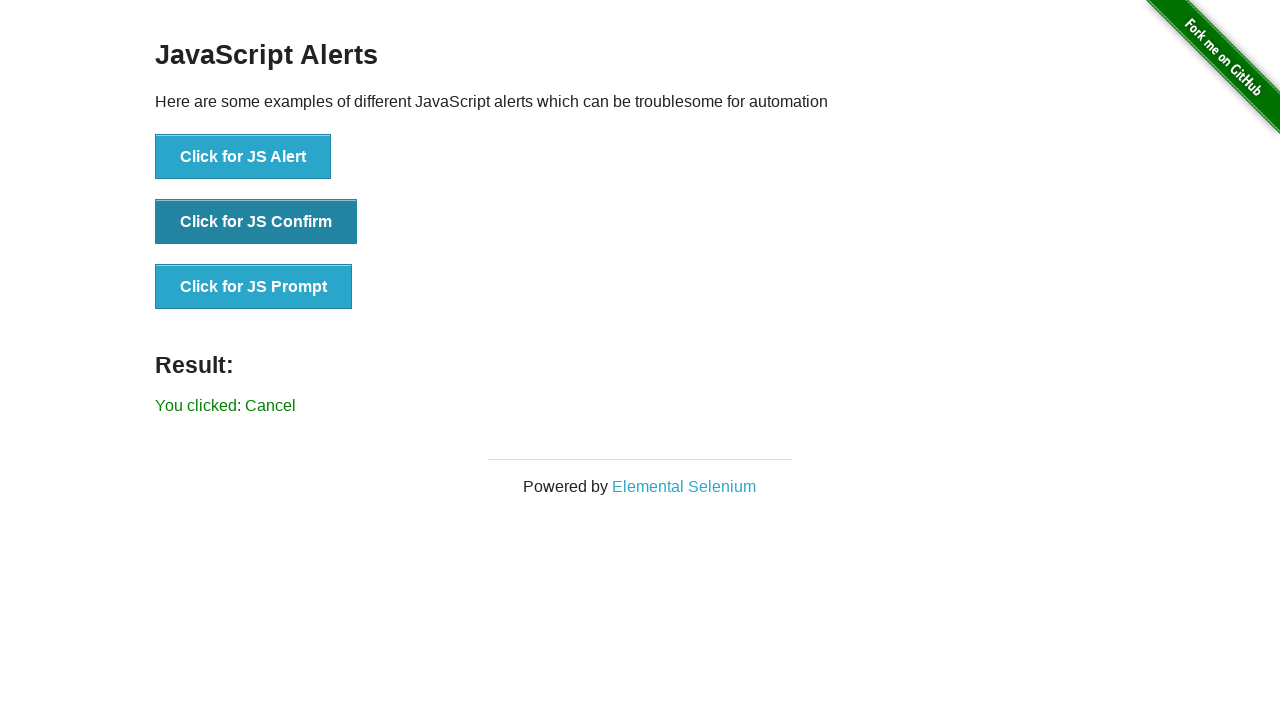

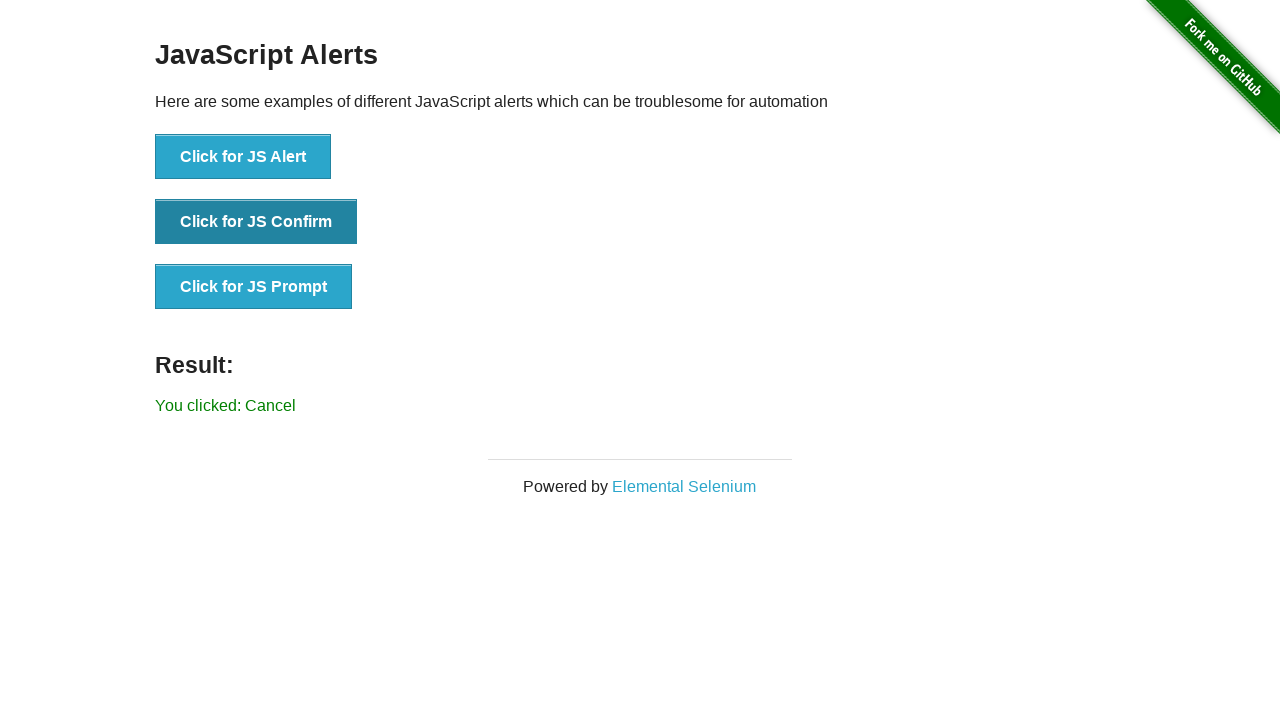